Tests drag and drop functionality by dragging an element 50 pixels horizontally and vertically

Starting URL: http://jqueryui.com/resources/demos/droppable/default.html

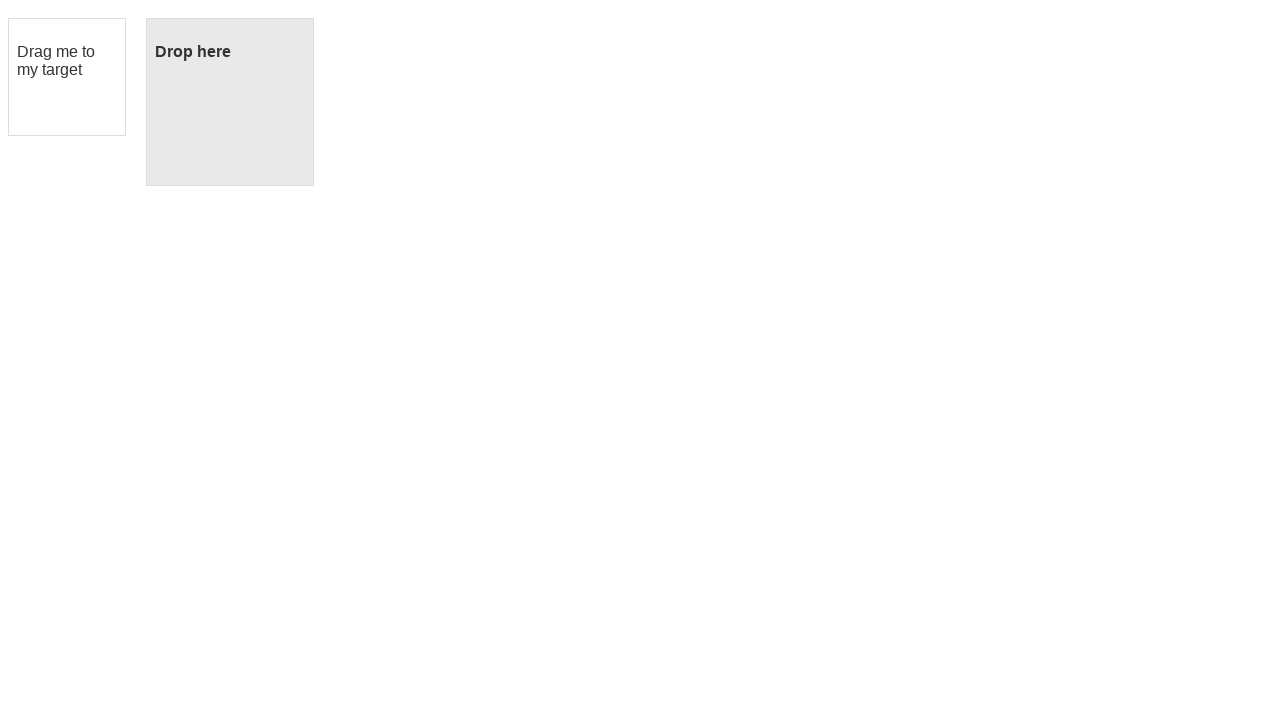

Located the draggable element with ID 'draggable'
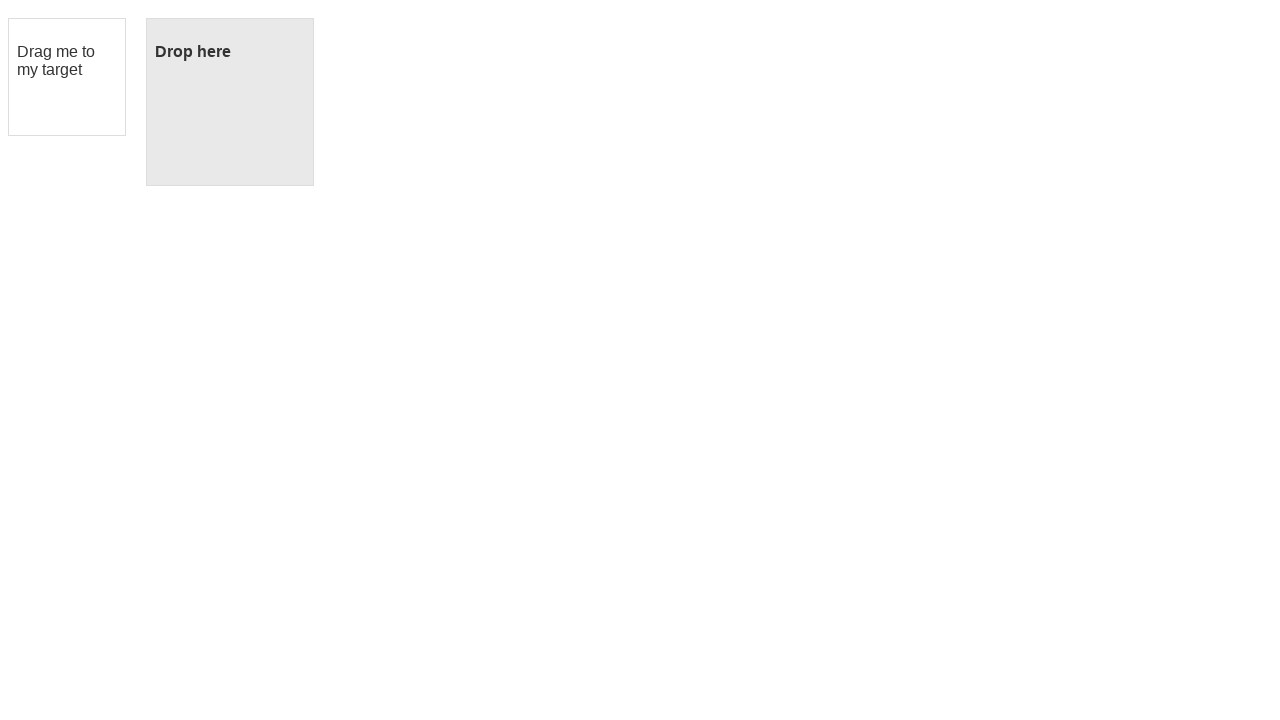

Dragged the element 50 pixels horizontally and vertically at (59, 69)
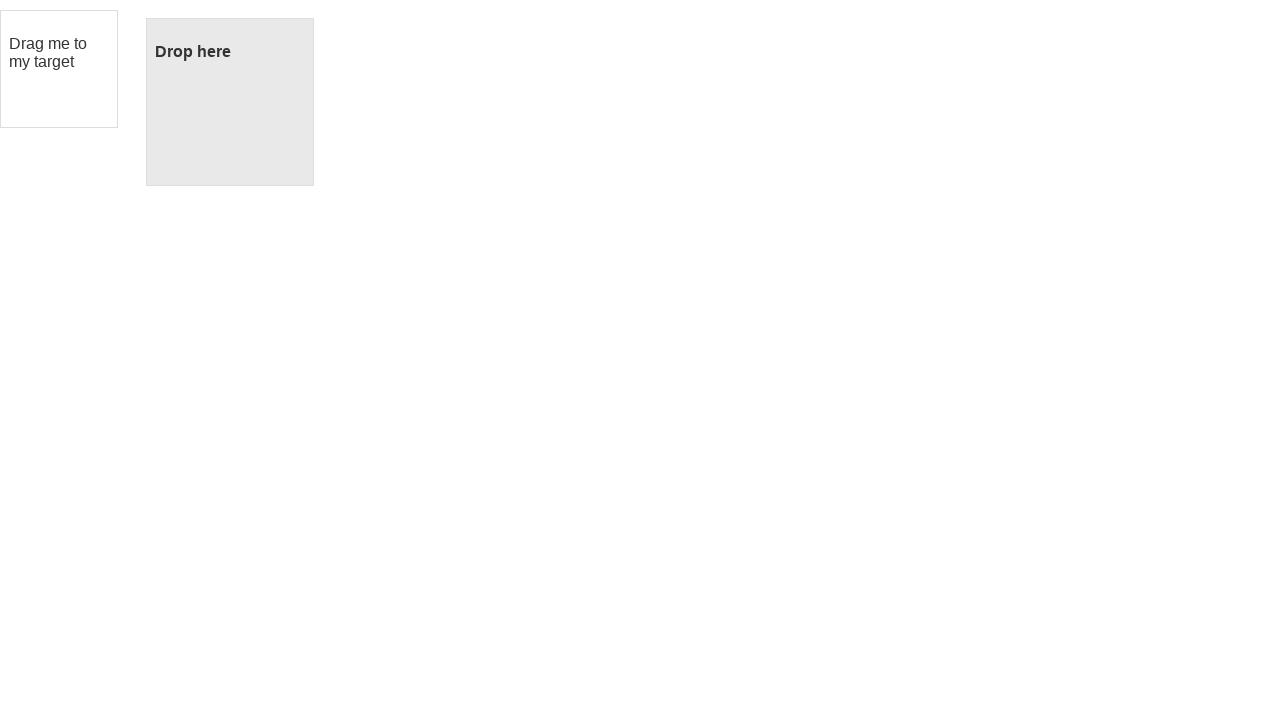

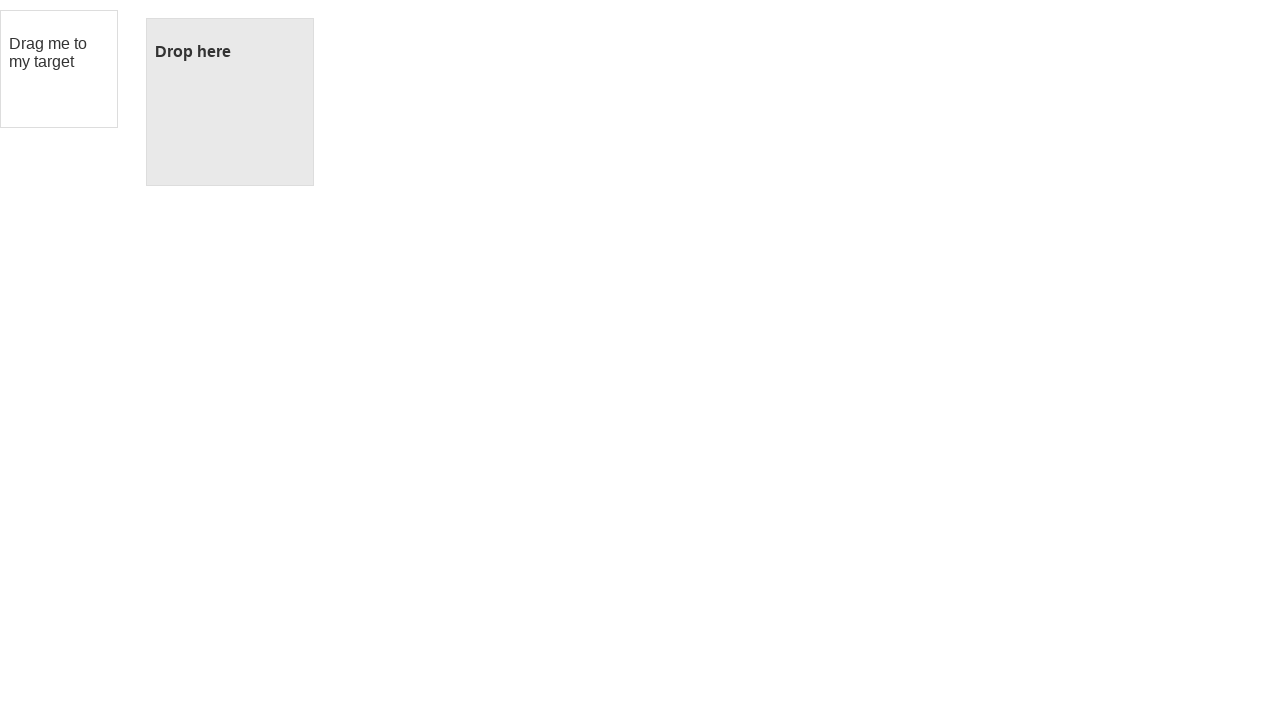